Navigates to a Vietnamese stock trading history page (CafeF) for a specific stock symbol and verifies that the trading data table loads successfully.

Starting URL: https://s.cafef.vn/Lich-su-giao-dich-VNM-1.chn

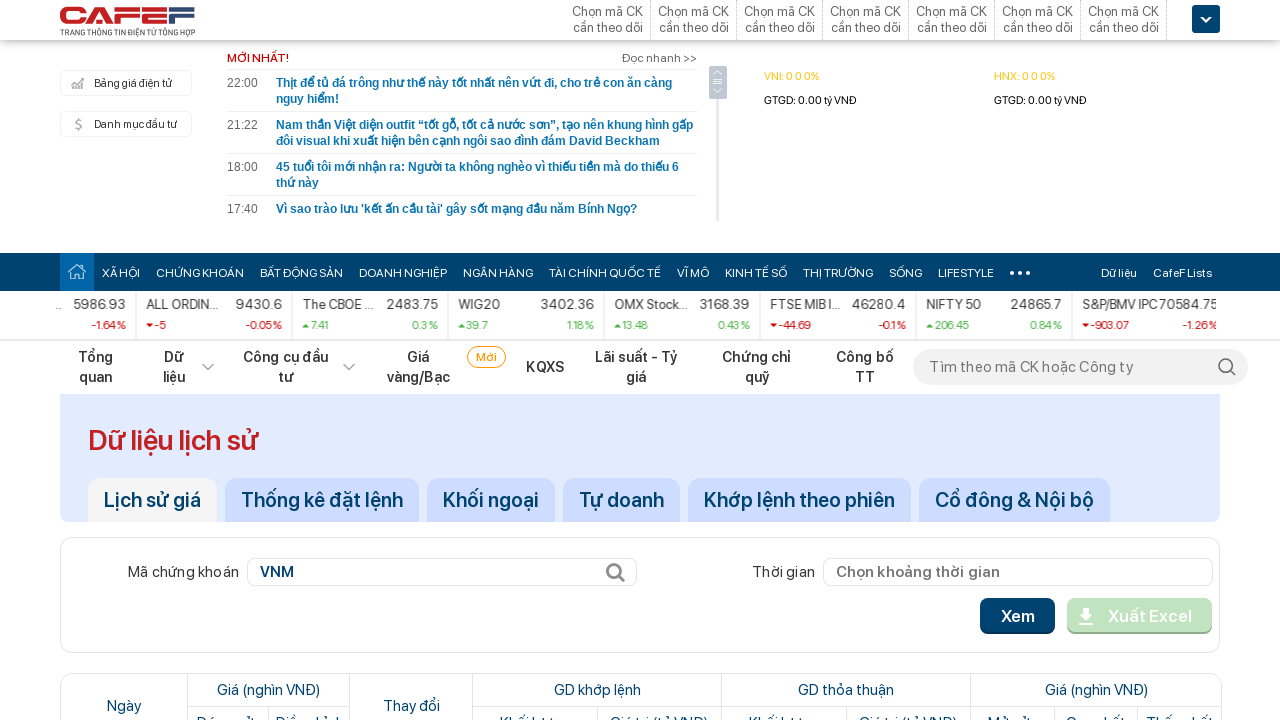

Navigated to Vietnamese stock trading history page for VNM symbol on CafeF
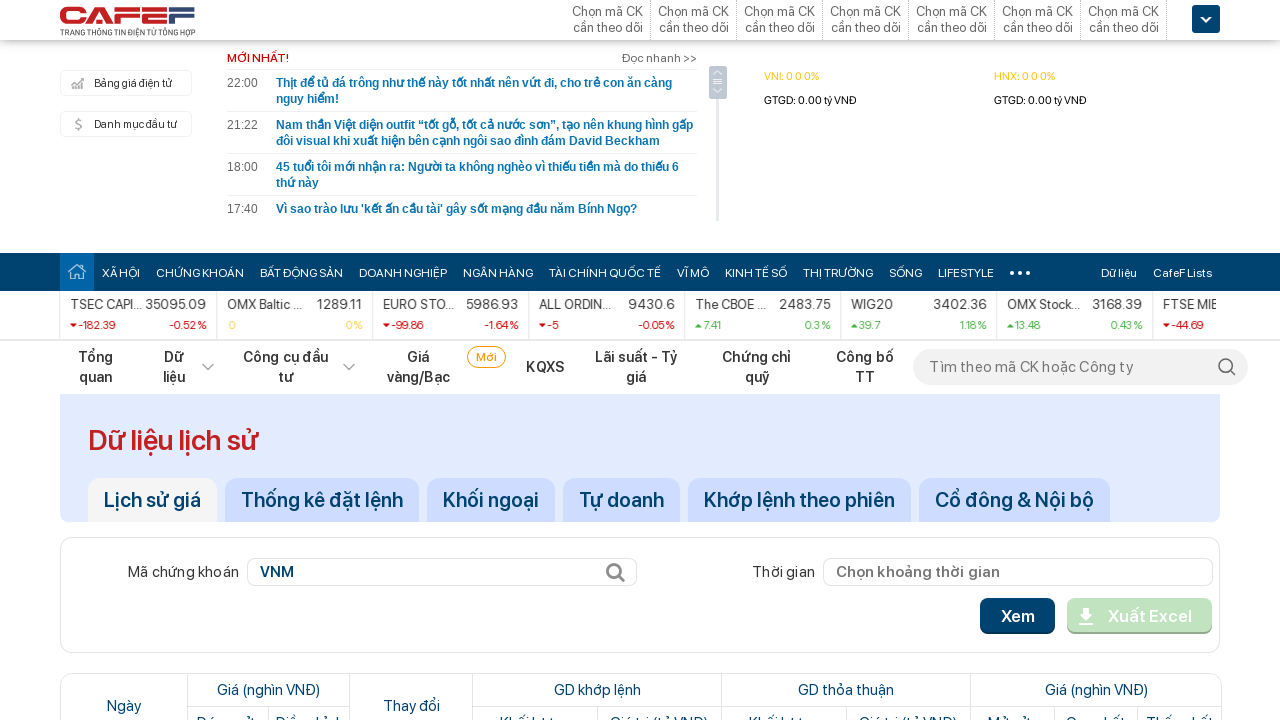

Stock trading data table loaded successfully
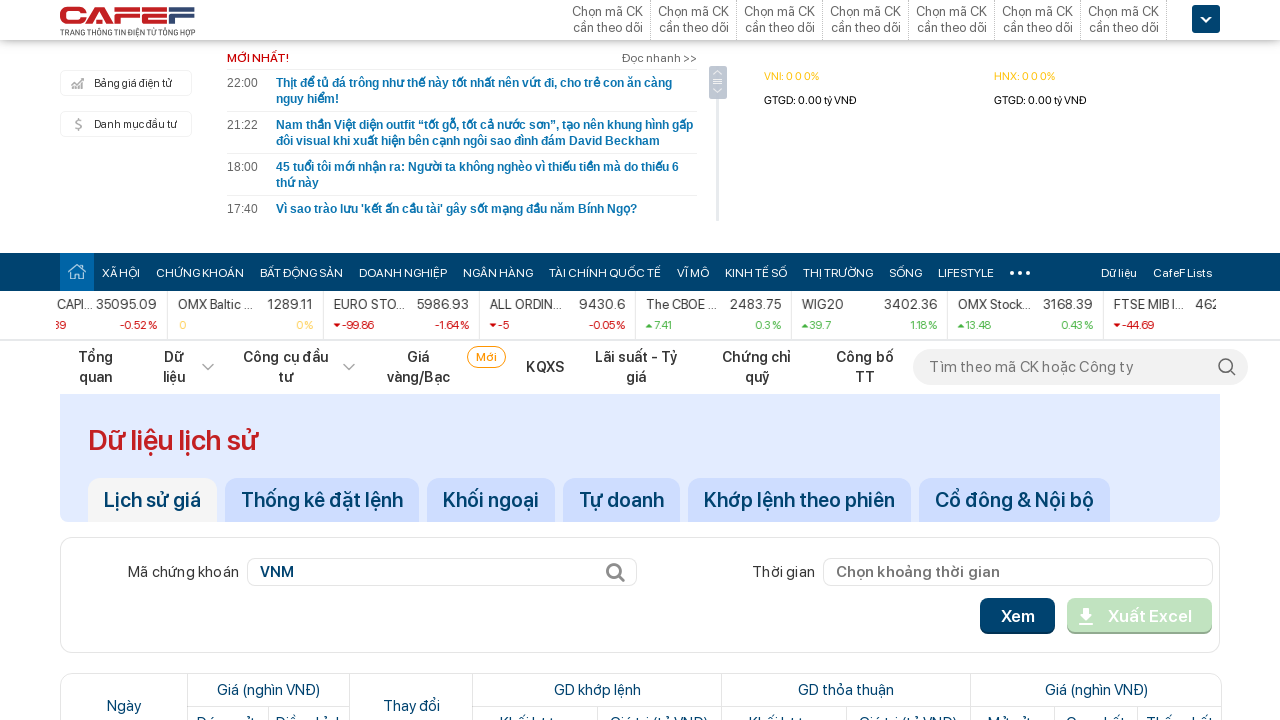

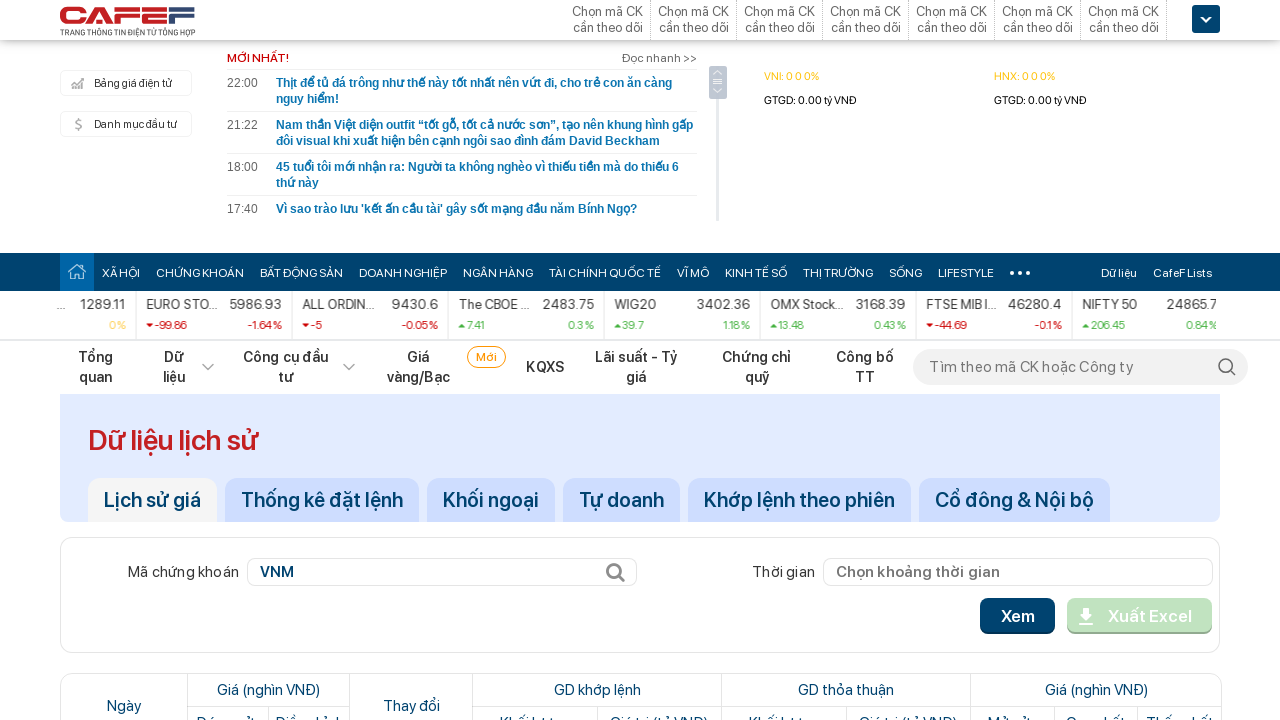